Tests a registration form by filling in required fields (first name, last name, email) and submitting the form, then verifies successful registration by checking for a congratulations message.

Starting URL: https://suninjuly.github.io/registration1.html

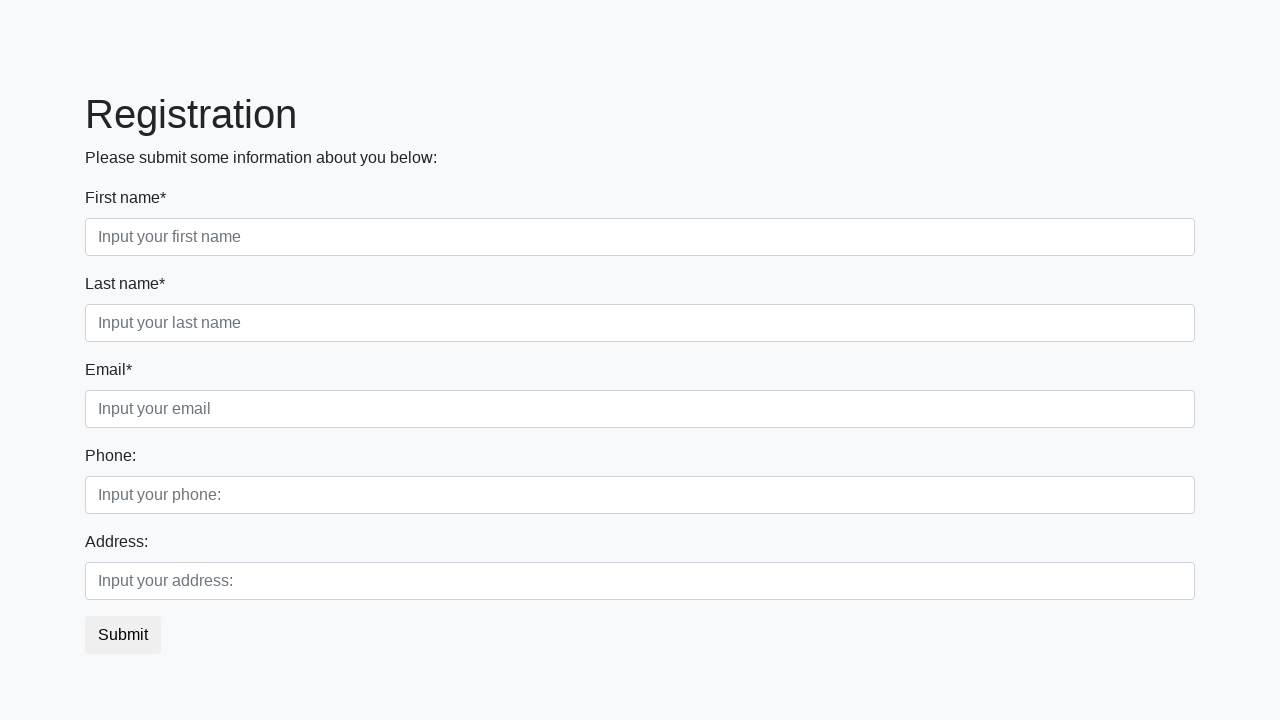

Filled first name field with 'John' on //label[text()='First name*']/following-sibling::input
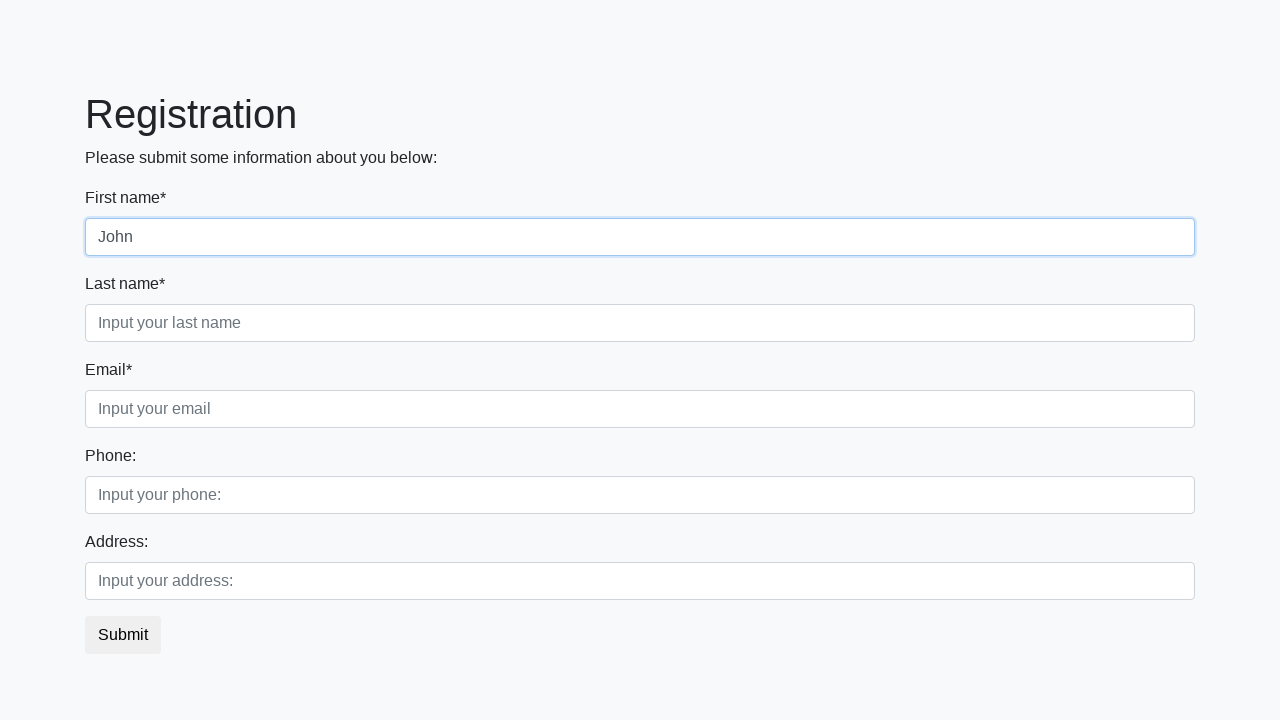

Filled last name field with 'Smith' on //label[text()='Last name*']/following-sibling::input
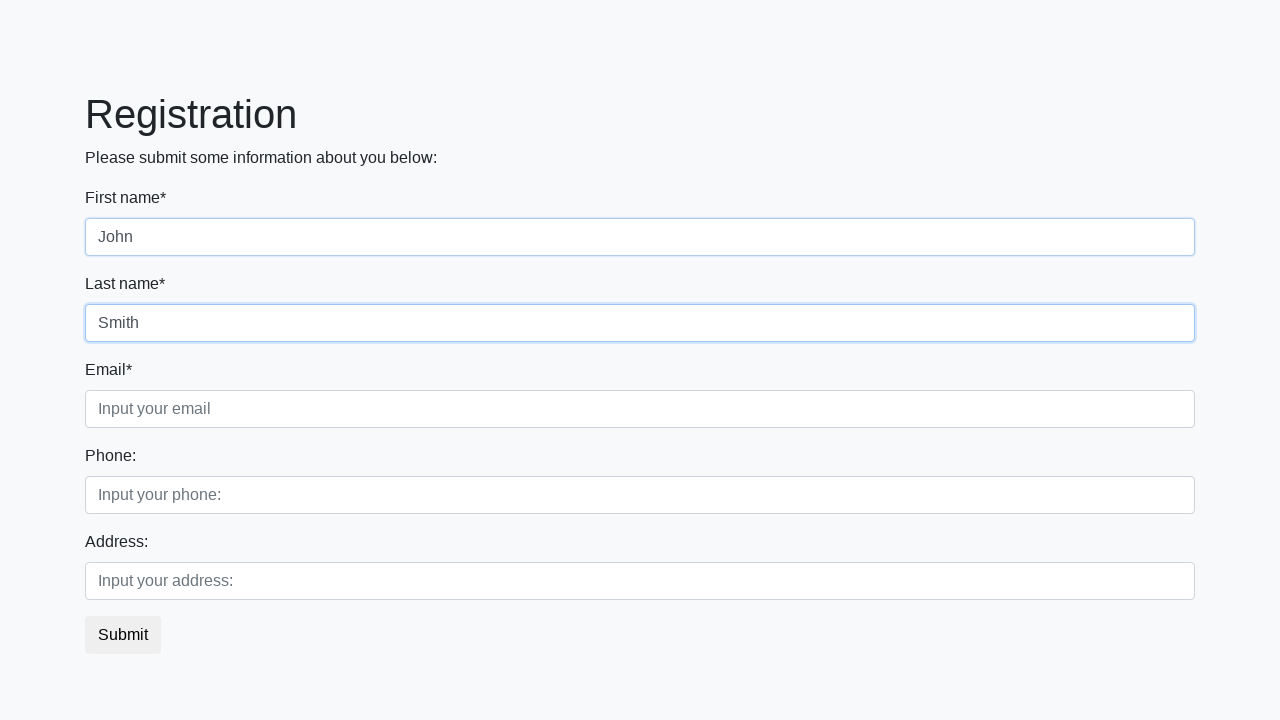

Filled email field with 'john.smith@example.com' on //label[text()='Email*']/following-sibling::input
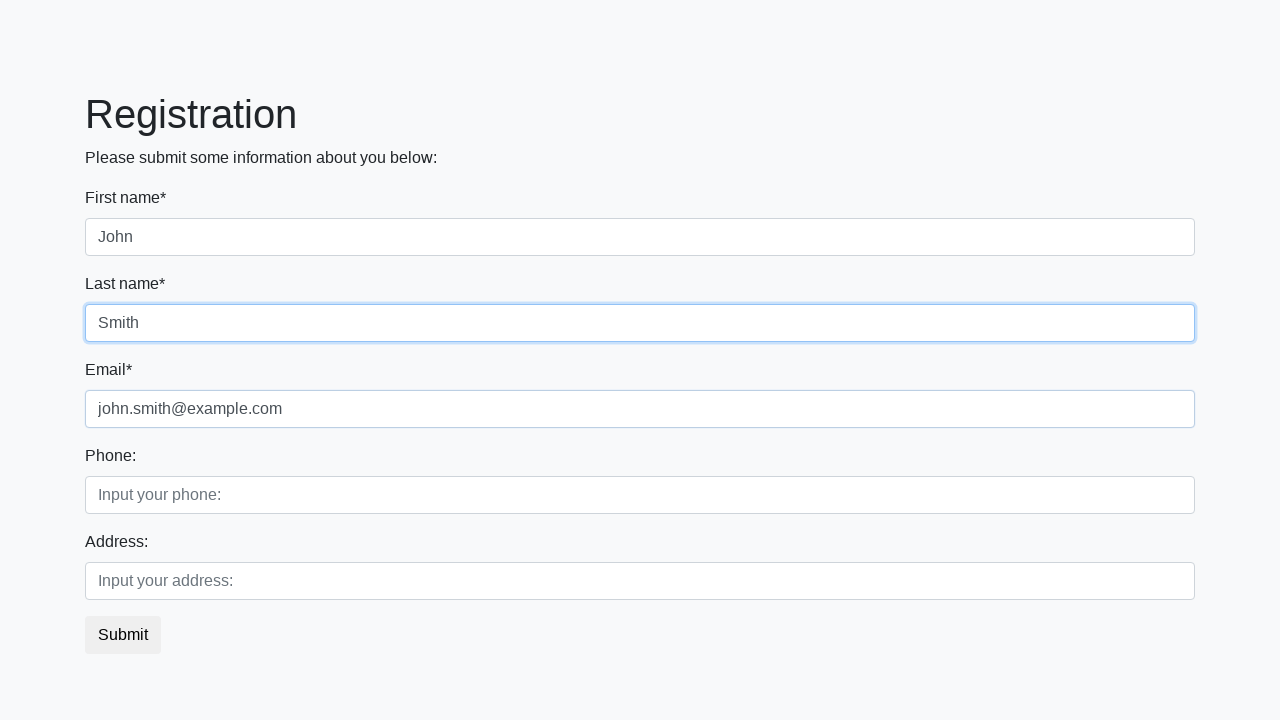

Clicked submit button to register at (123, 635) on button.btn
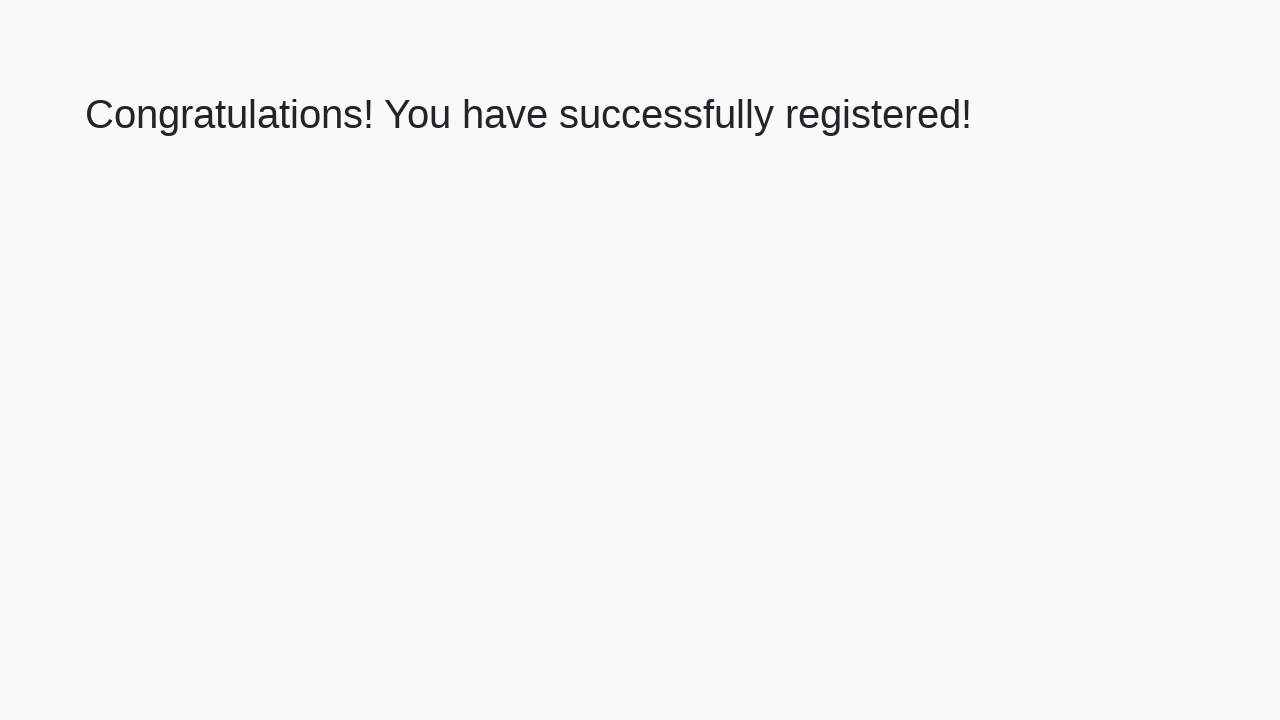

Success message element loaded
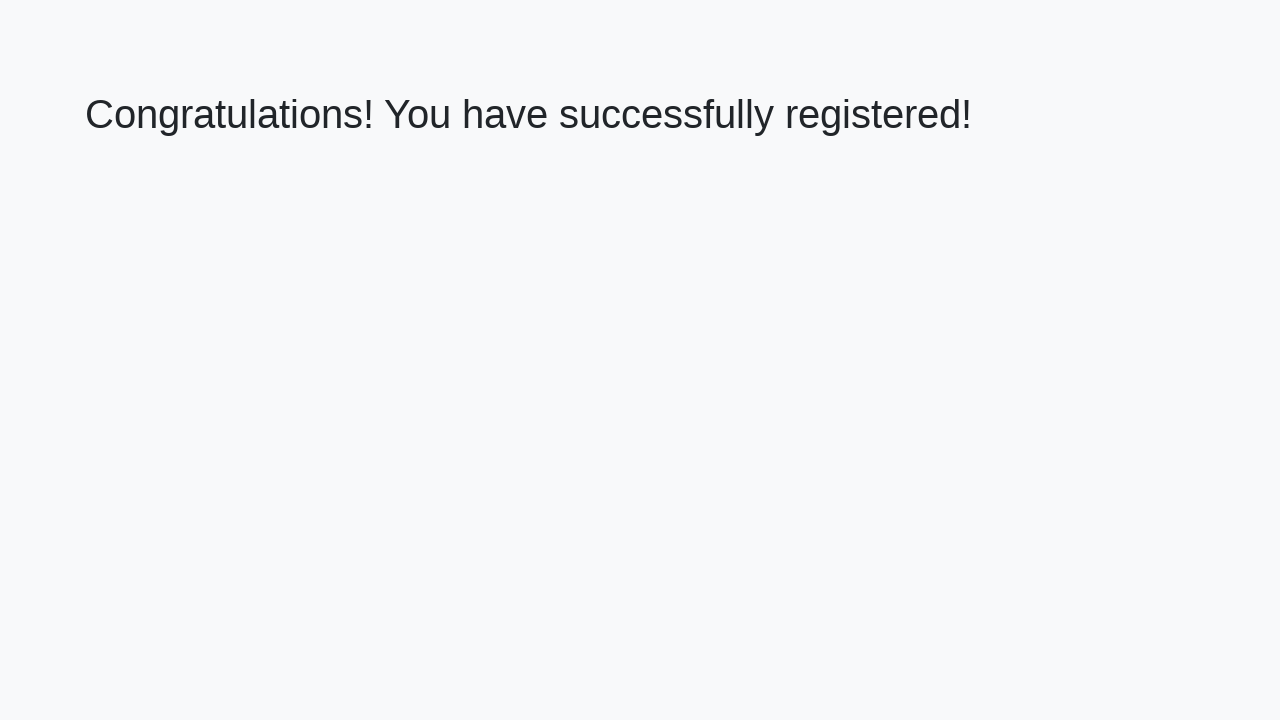

Retrieved success message text
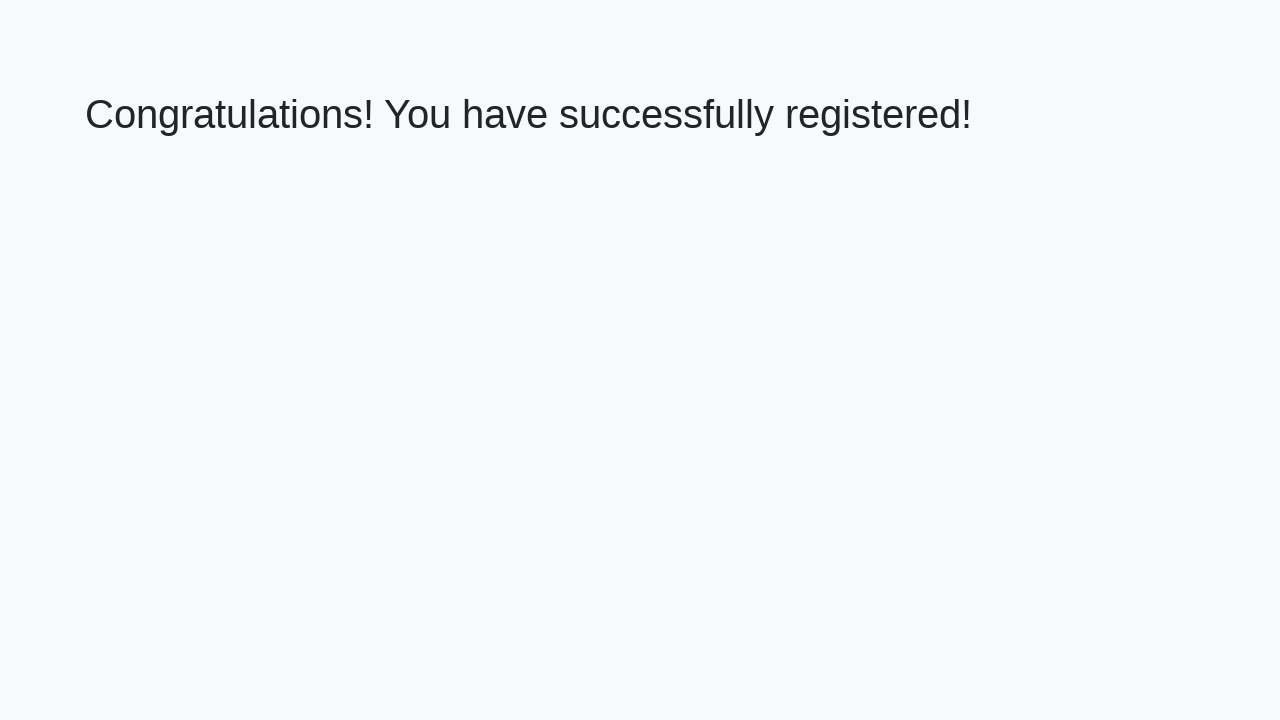

Verified congratulations message matches expected text
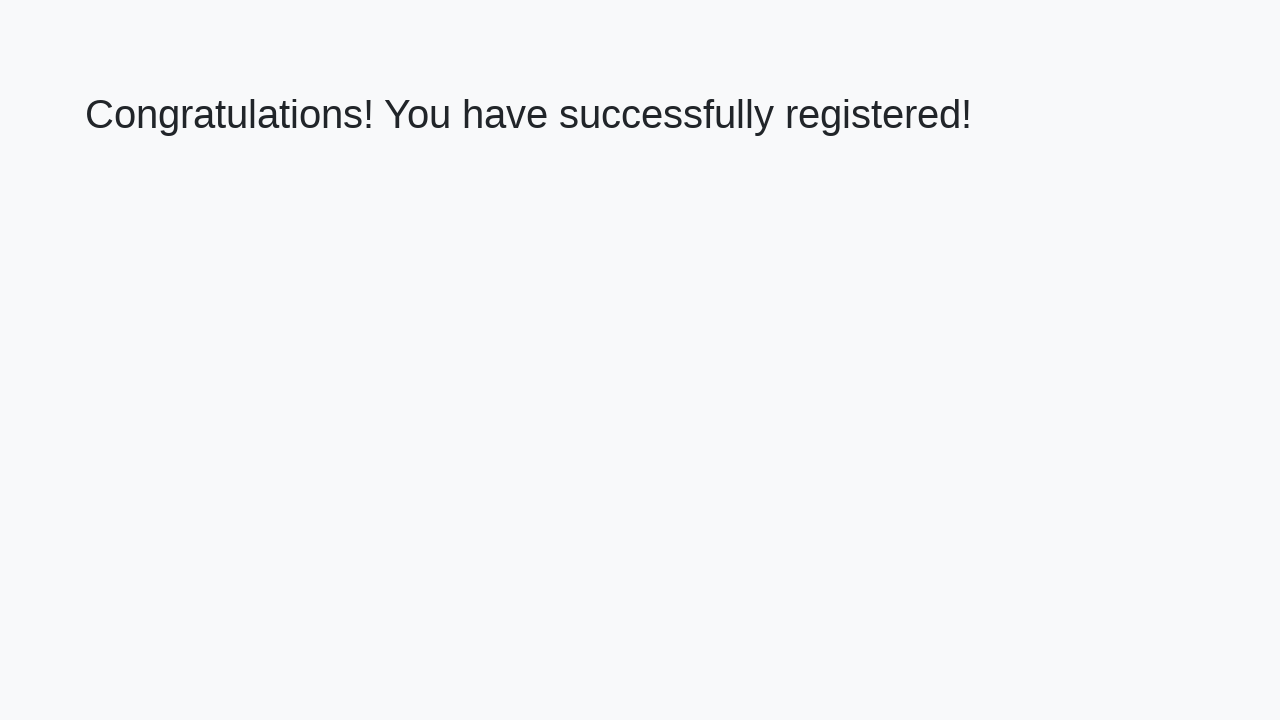

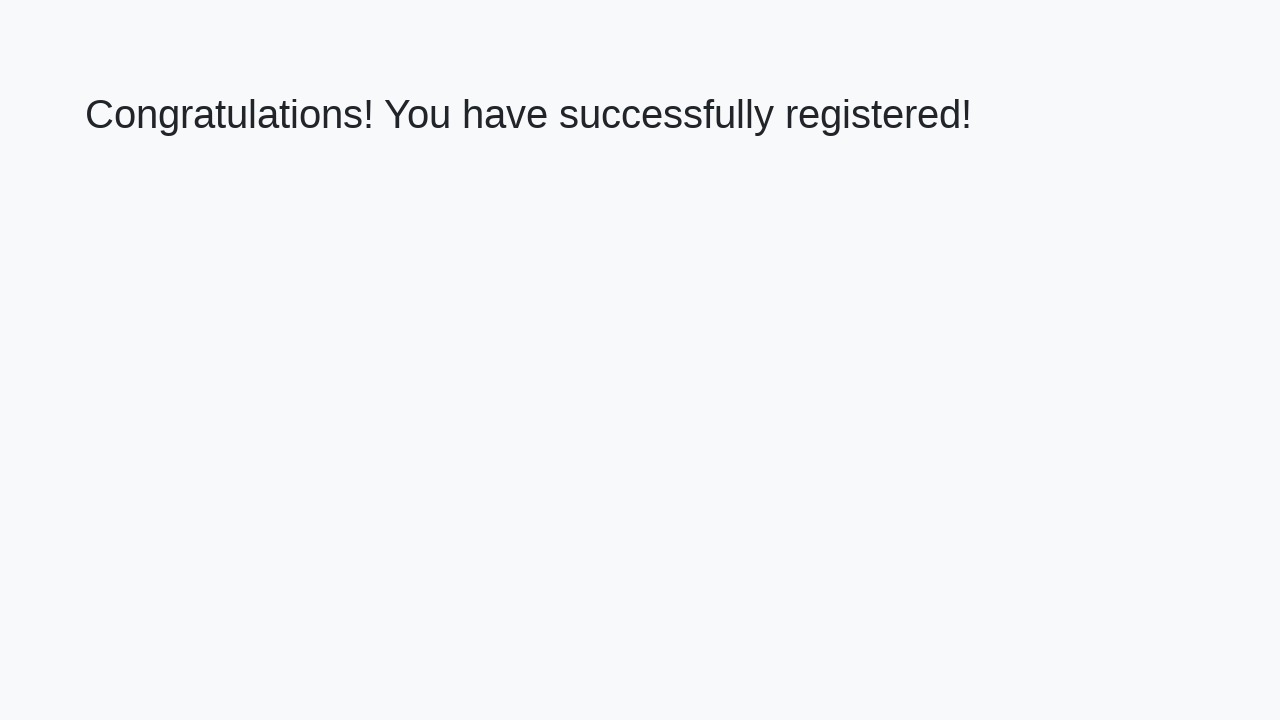